Tests a contact form by filling in name and email fields on a test automation practice website

Starting URL: https://testautomationpractice.blogspot.com/

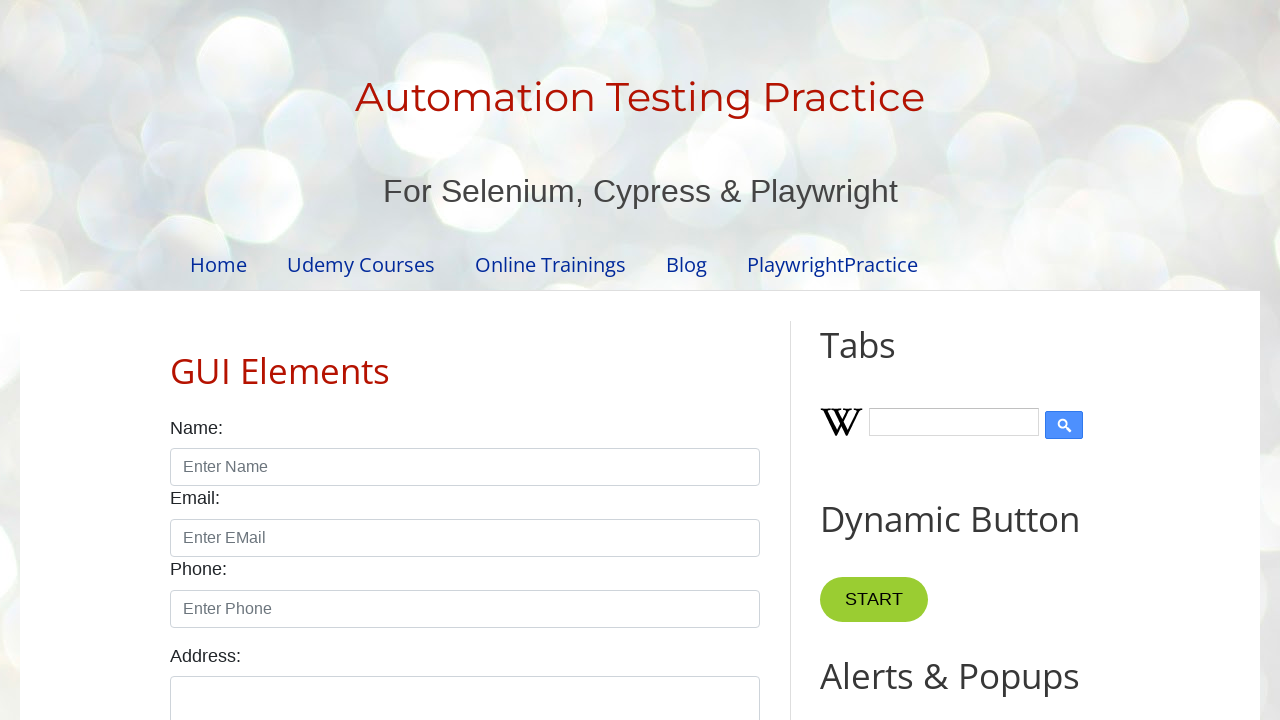

Filled name field with 'John Smith' on input#name
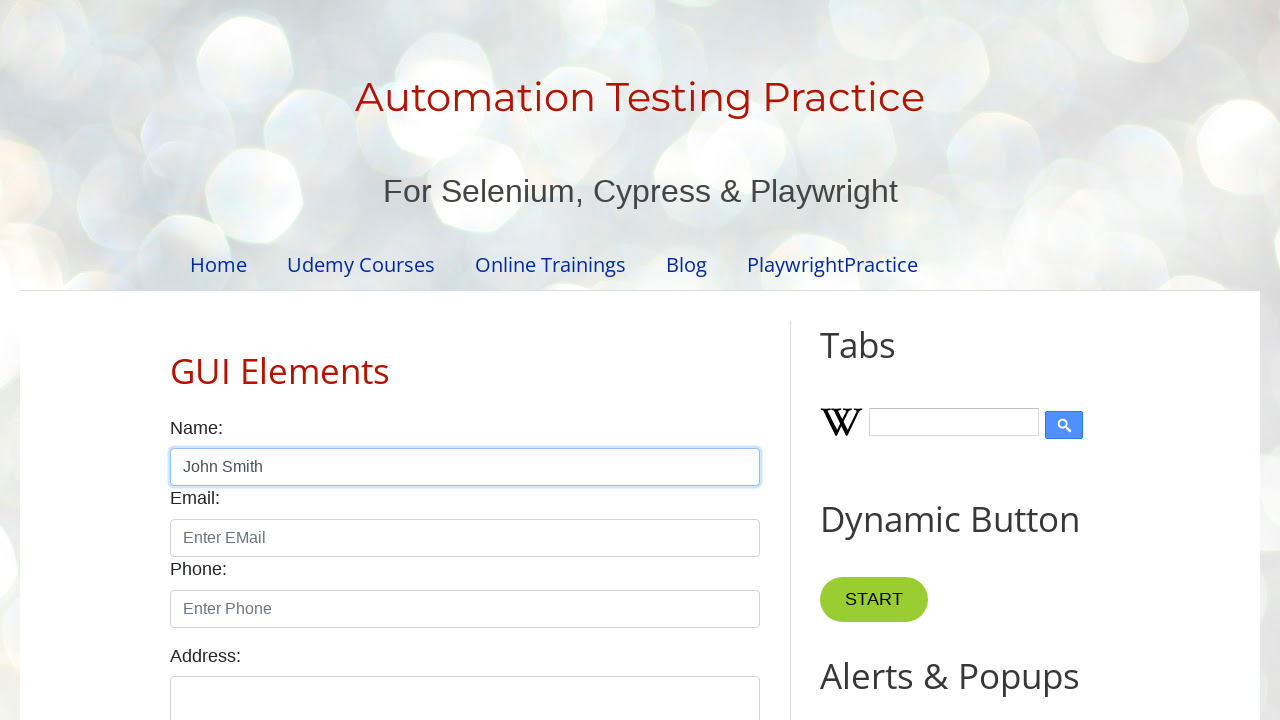

Filled email field with 'johnsmith@example.com' on input#email
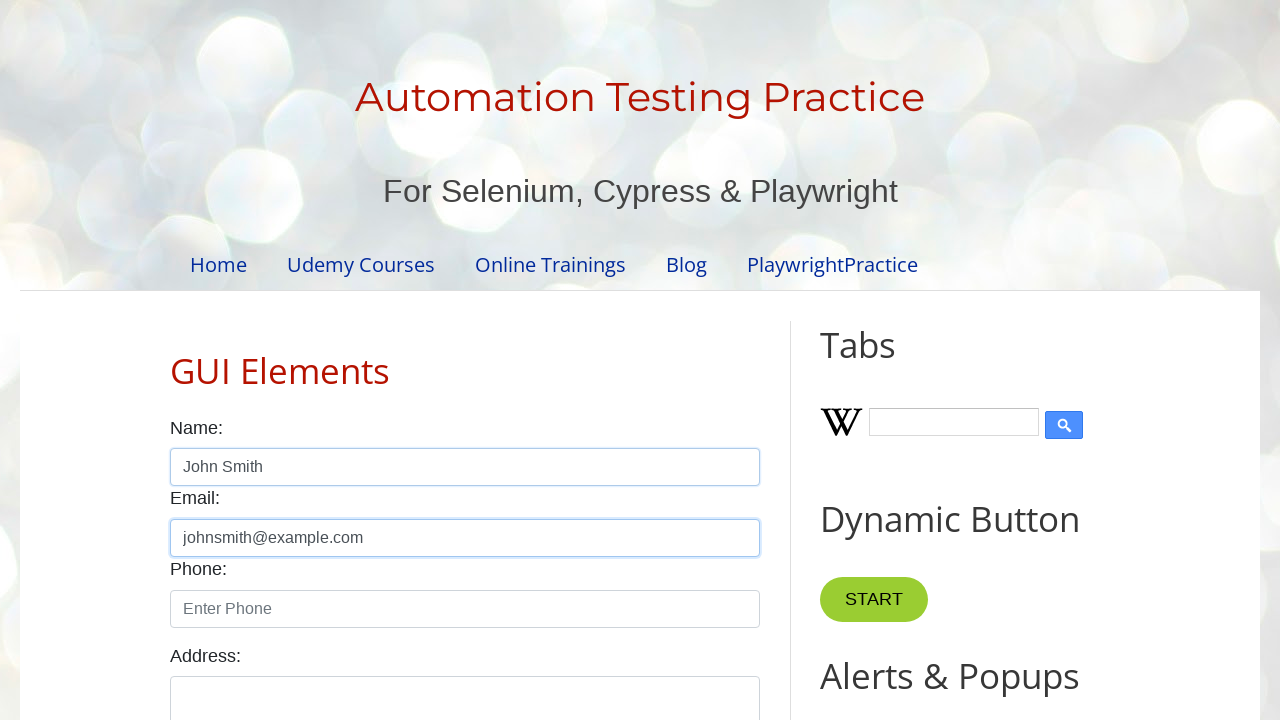

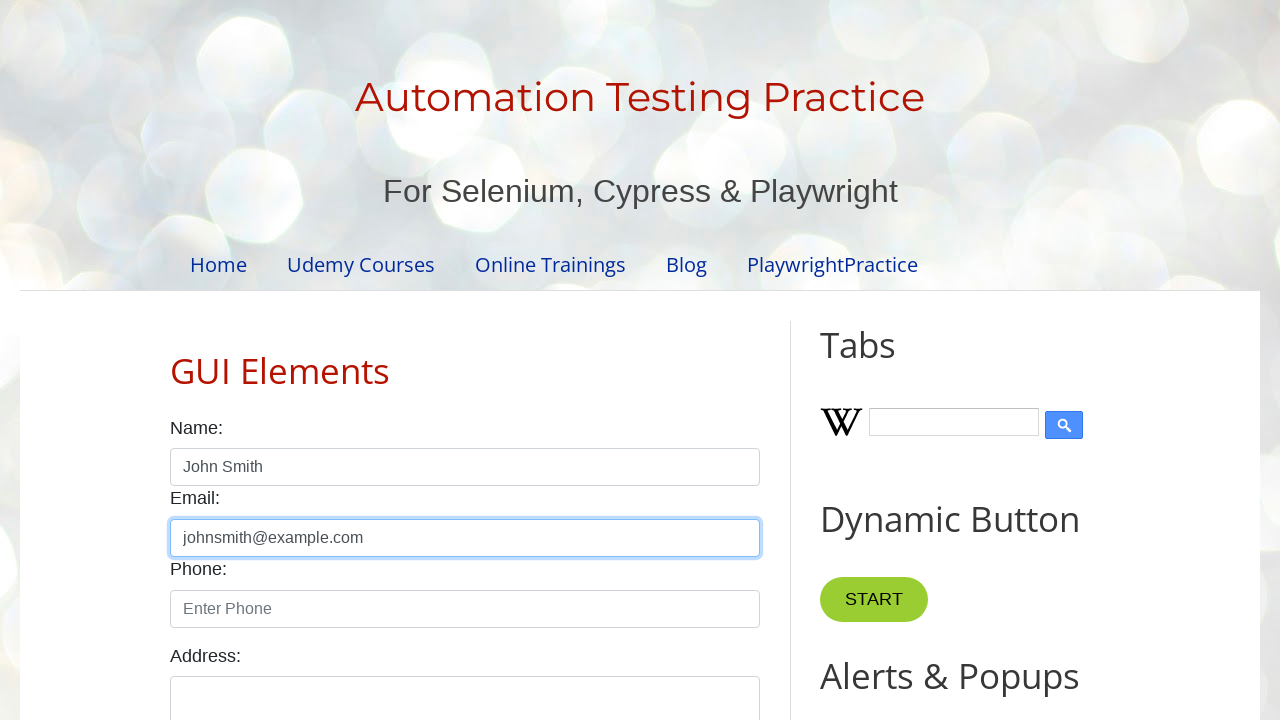